Tests hover functionality by hovering over an avatar image and verifying that additional user information (caption) becomes visible

Starting URL: http://the-internet.herokuapp.com/hovers

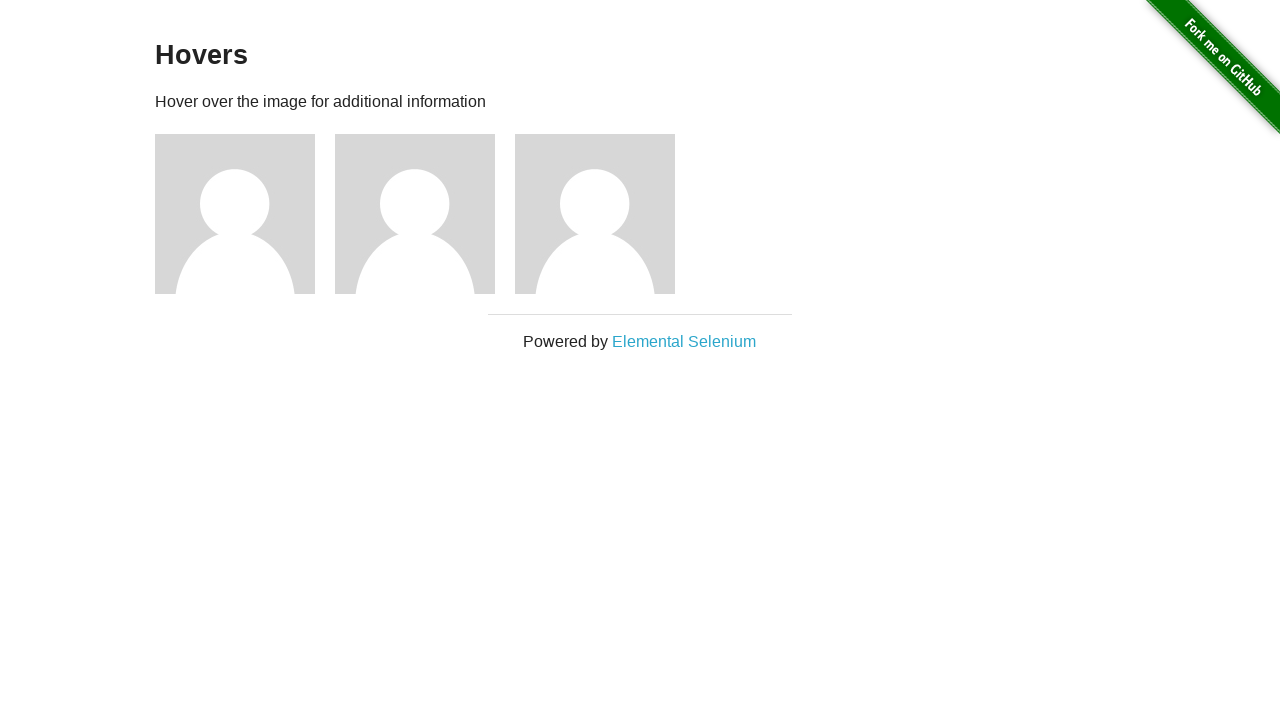

Navigated to hovers test page
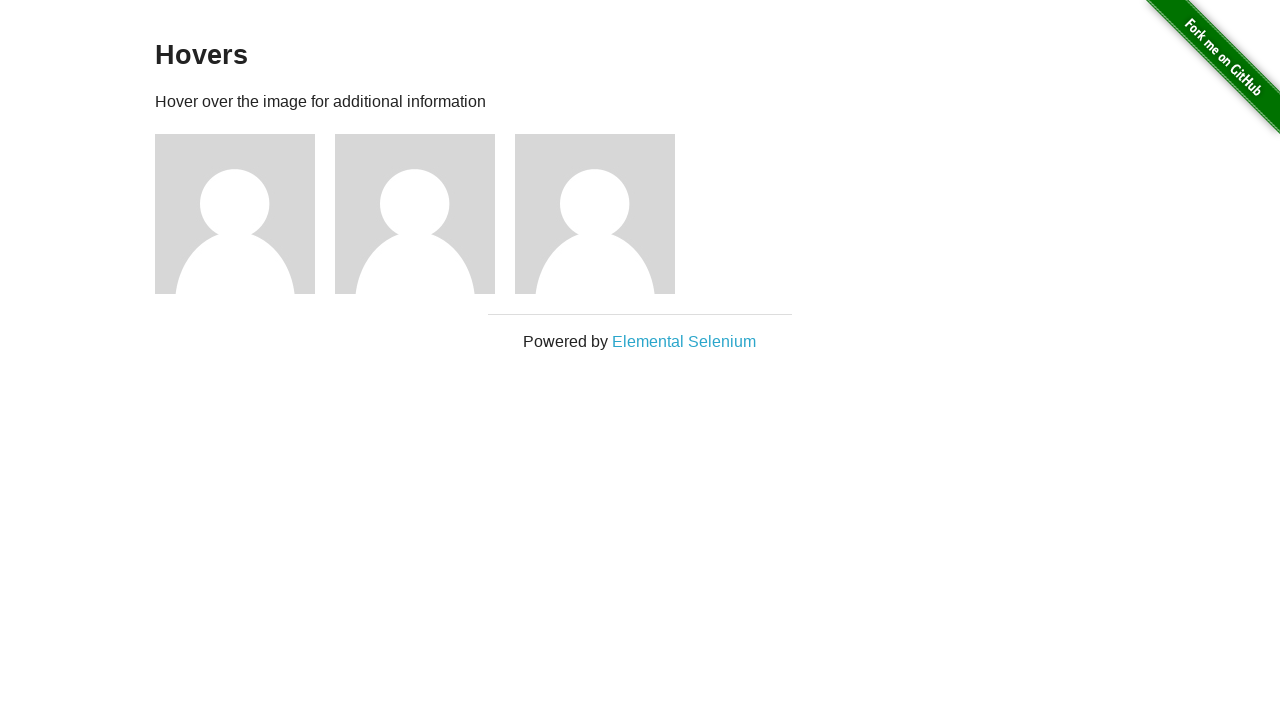

Hovered over first avatar image at (245, 214) on .figure >> nth=0
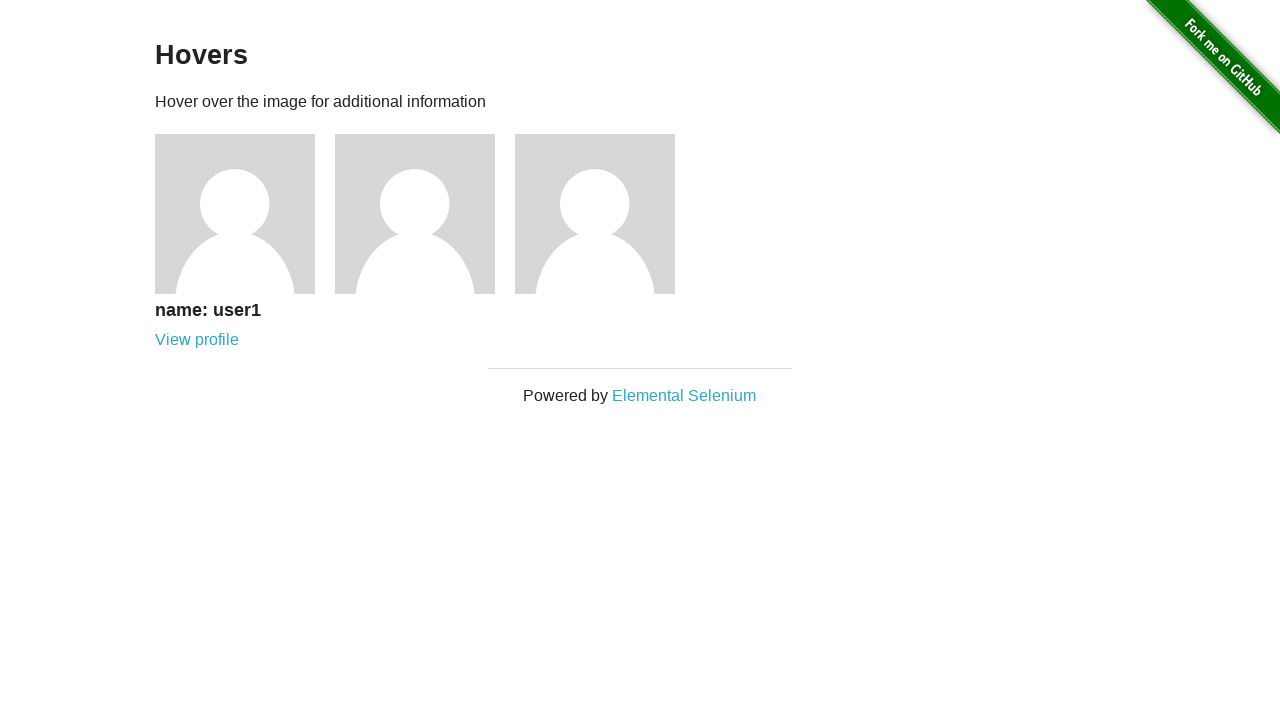

User information caption became visible
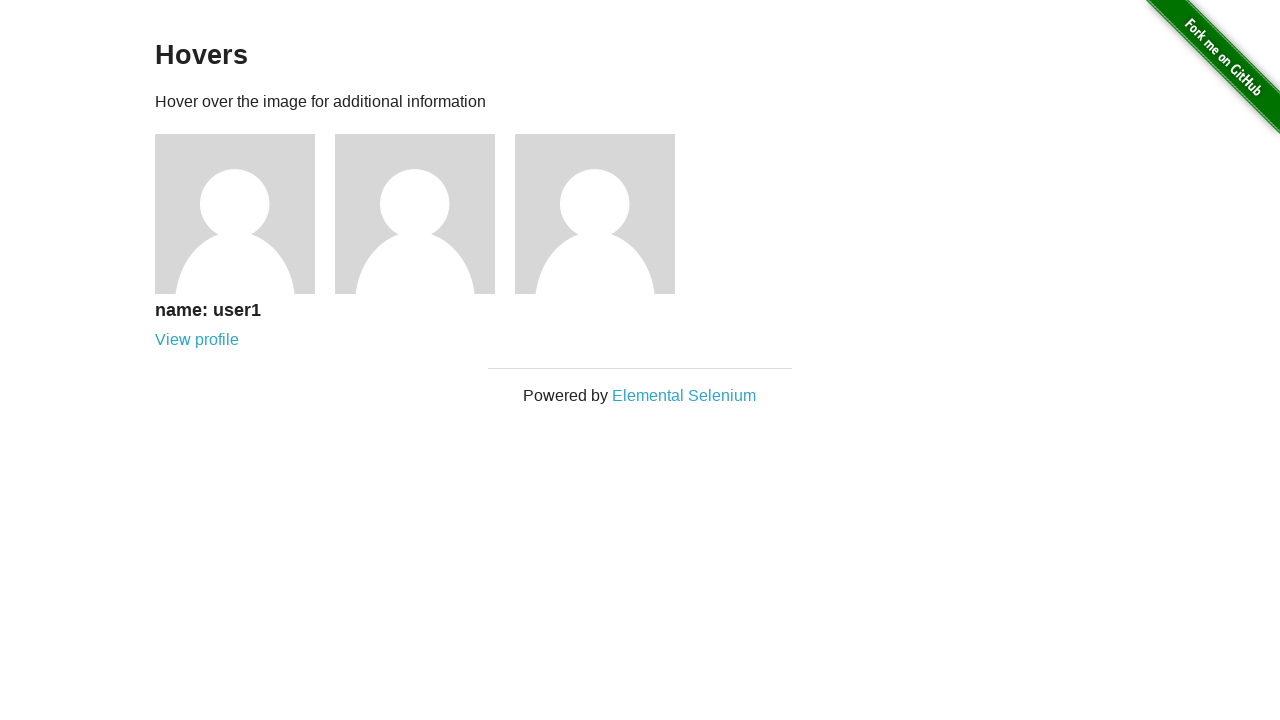

Verified that caption is visible
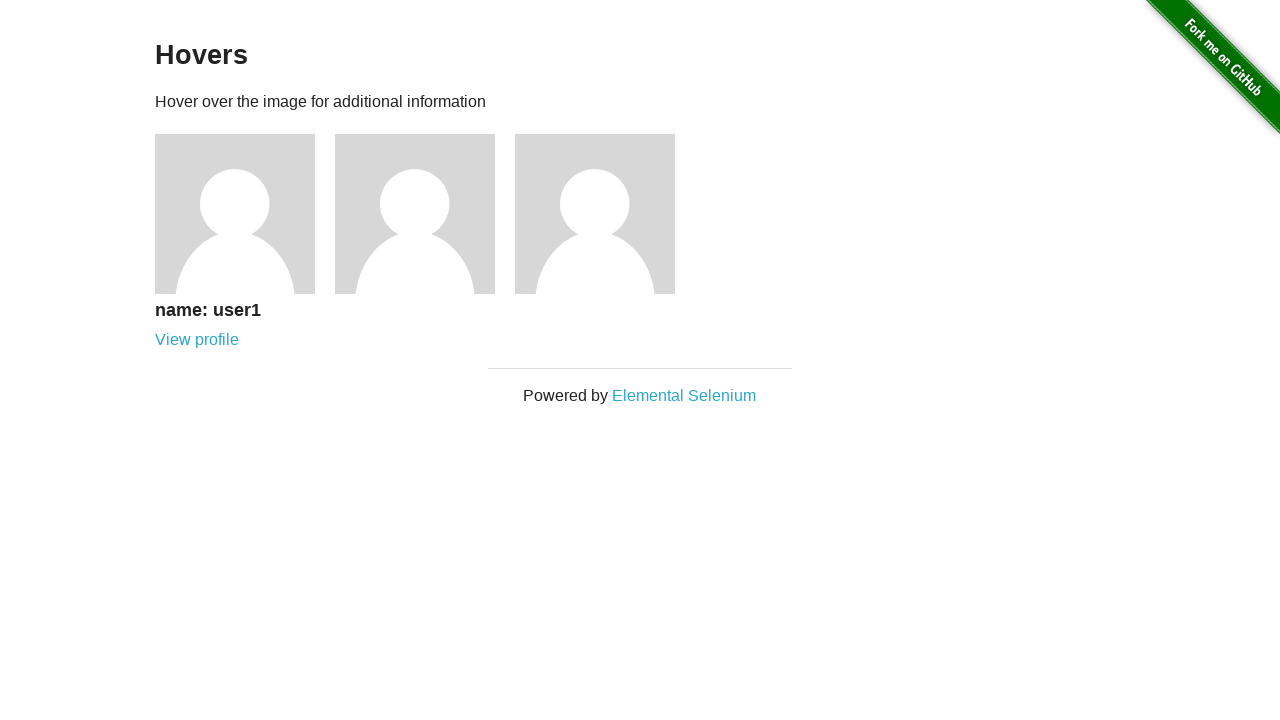

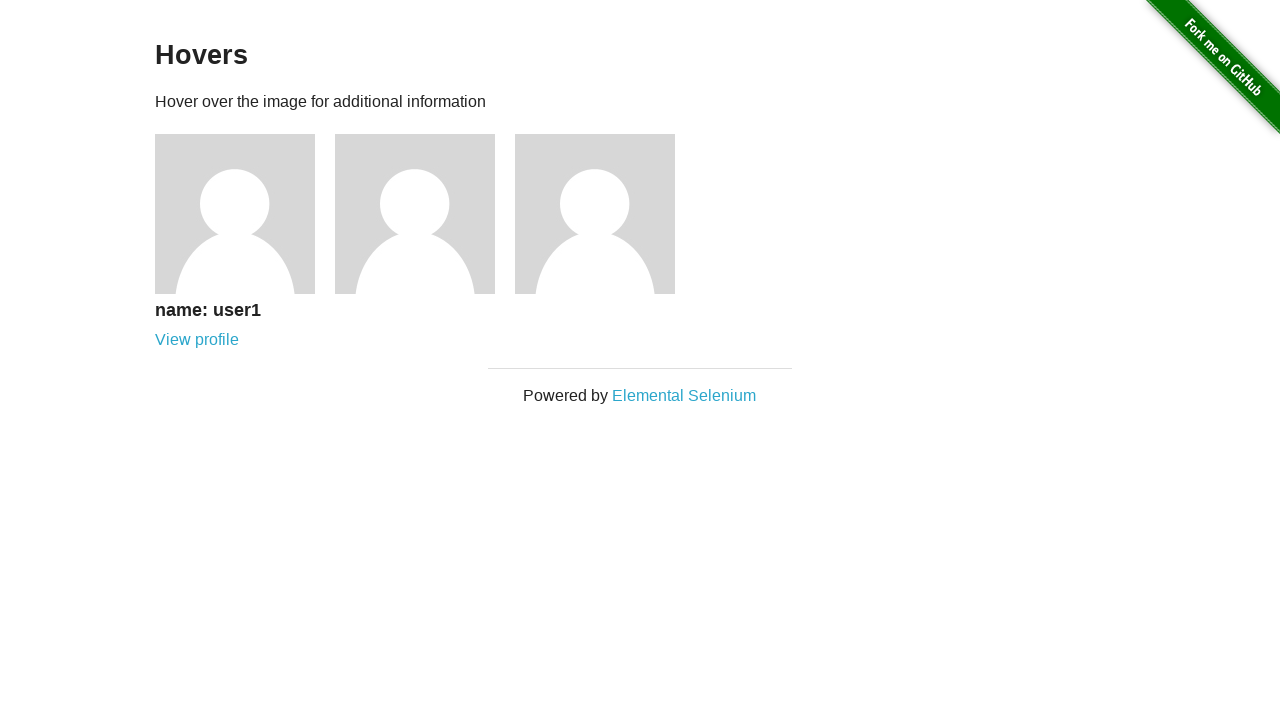